Navigates to the mouse event lesson and performs 10 consecutive clicks on the click area

Starting URL: https://material.playwrightvn.com/

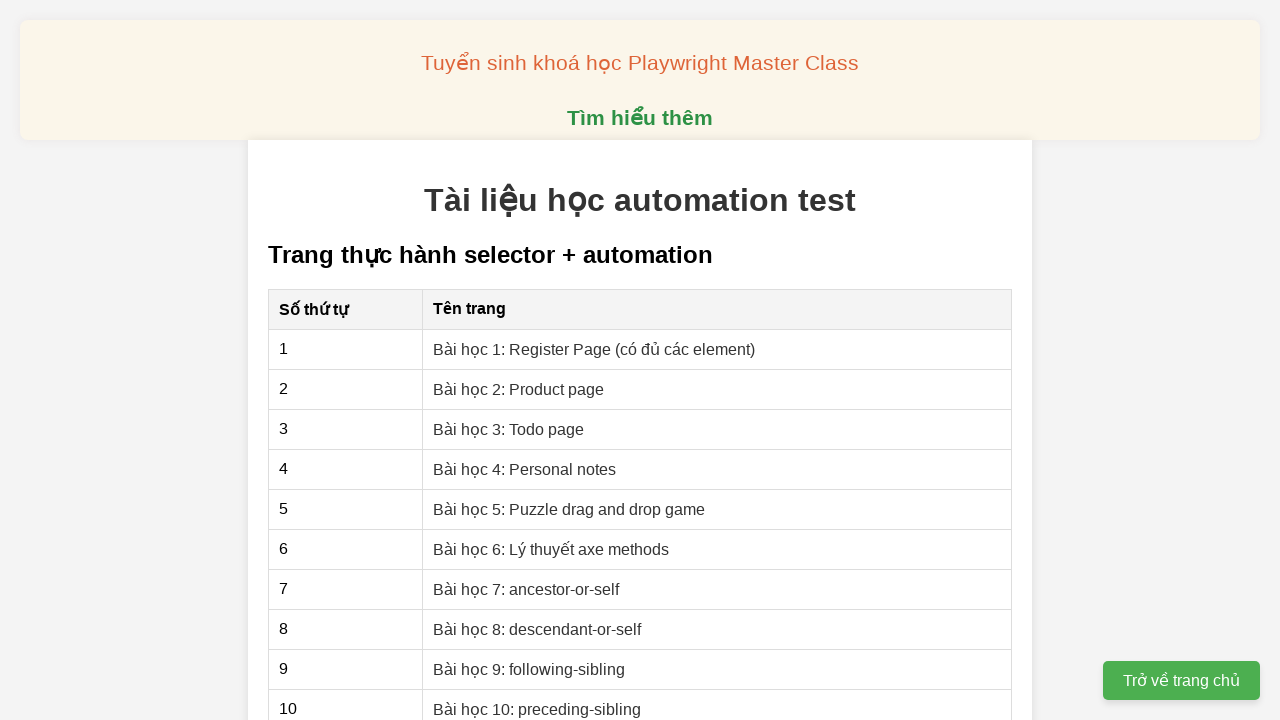

Clicked on mouse event lesson link at (510, 360) on xpath=//a[@href='018-mouse.html']
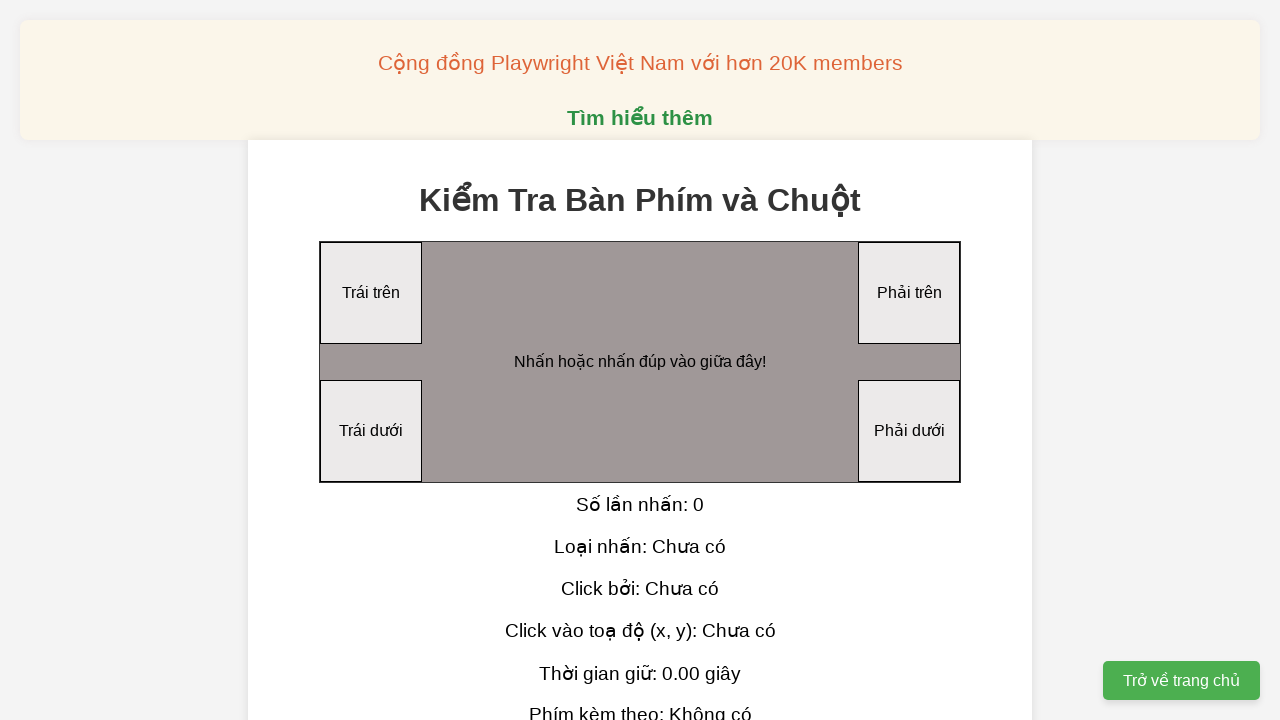

Performed 10 consecutive clicks on the click area at (640, 362) on xpath=//div[@id='clickArea']
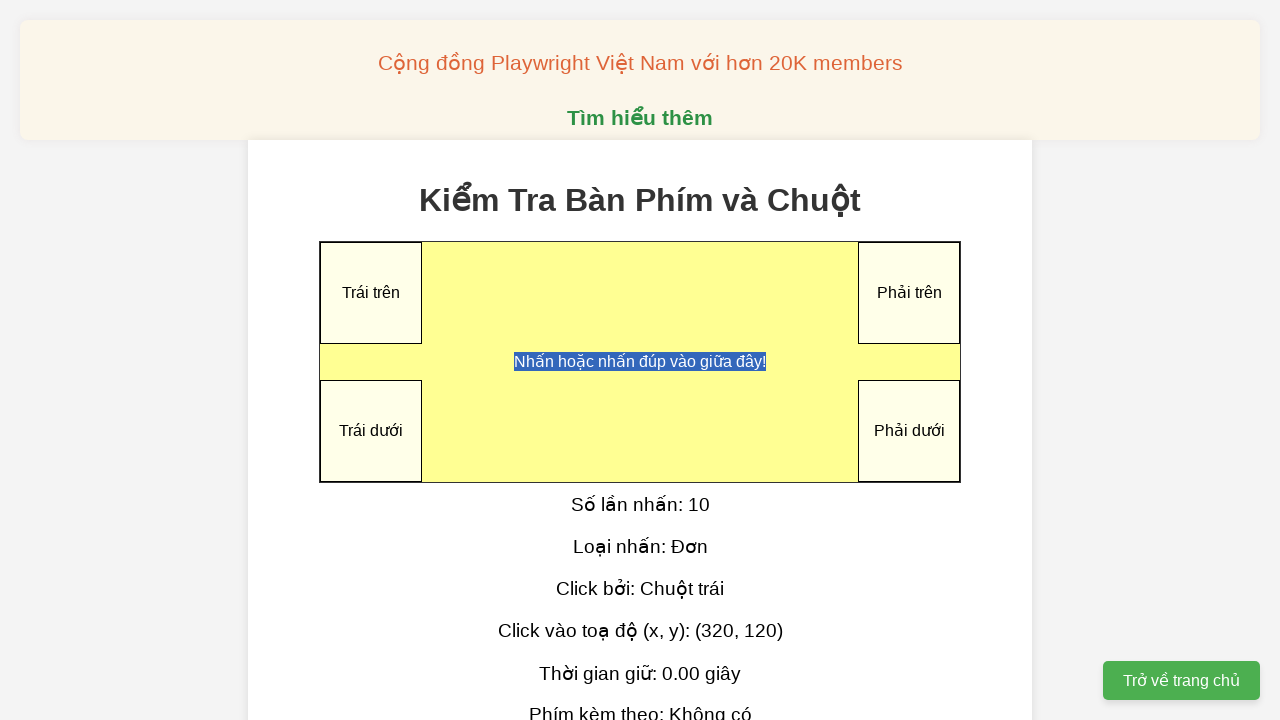

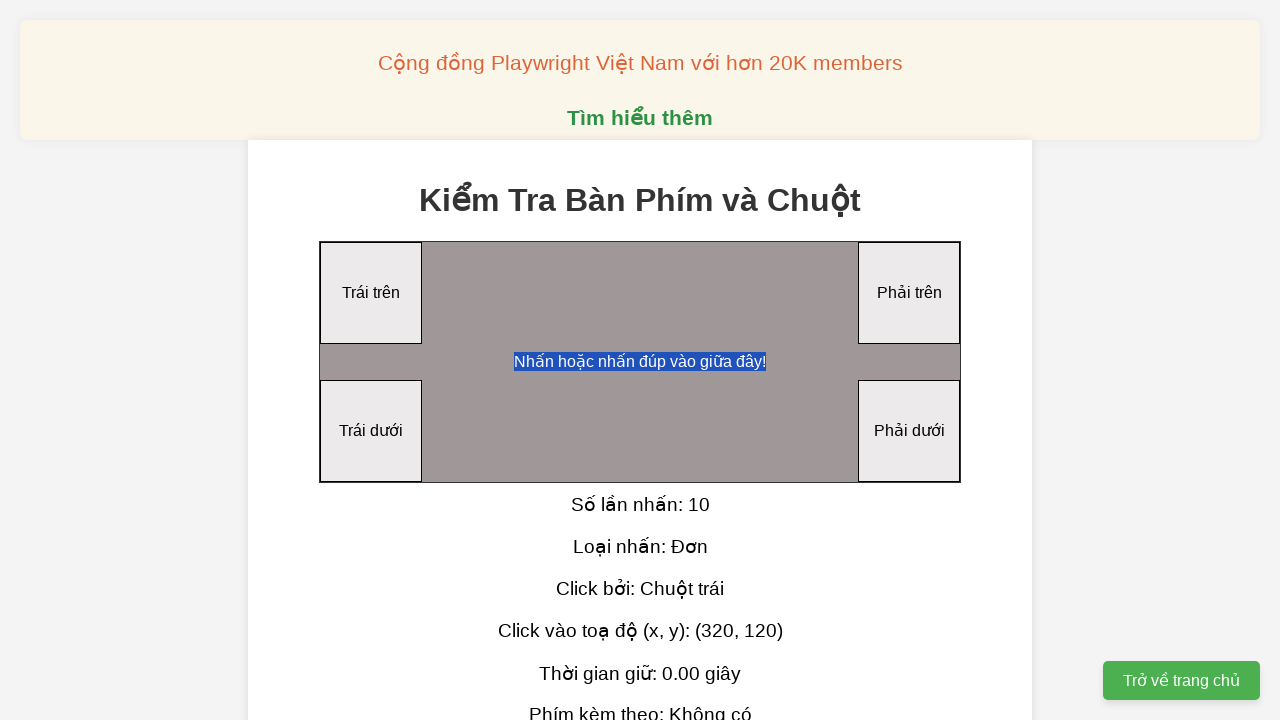